Opens a test automation practice website and maximizes the browser window to verify basic browser navigation functionality.

Starting URL: https://testautomationpractice.blogspot.com/

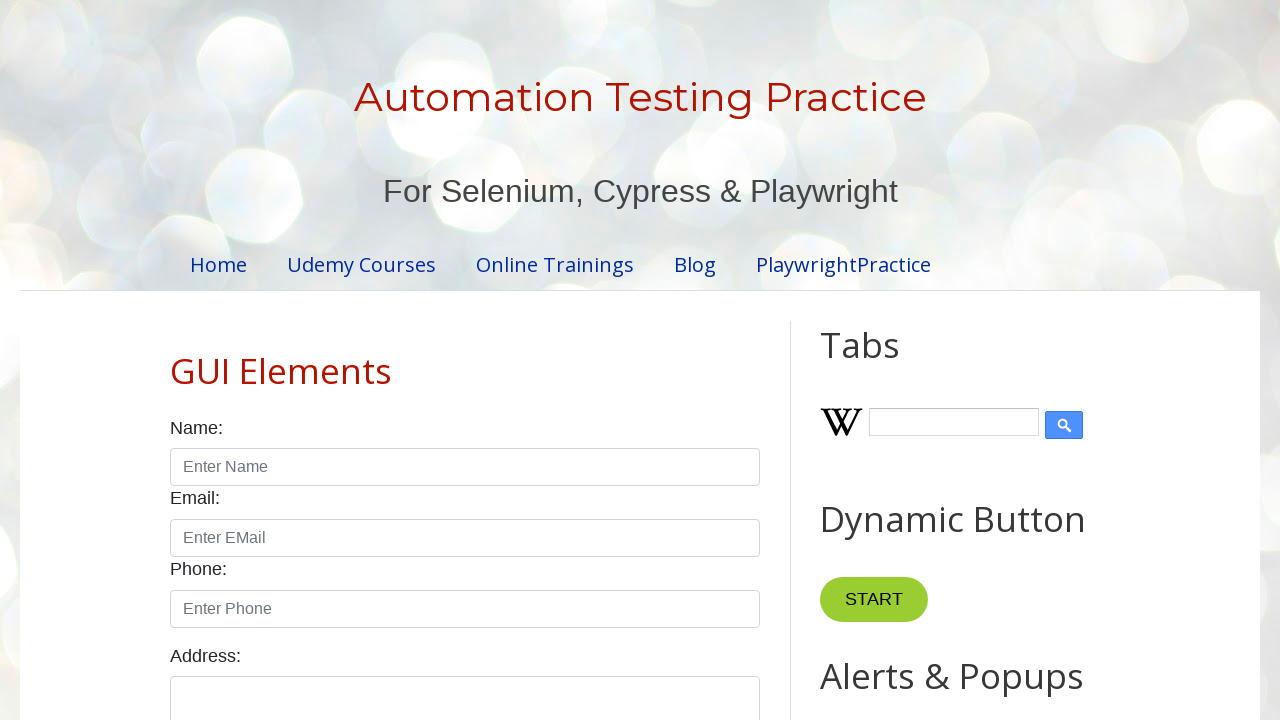

Set viewport size to 1920x1080 to maximize browser window
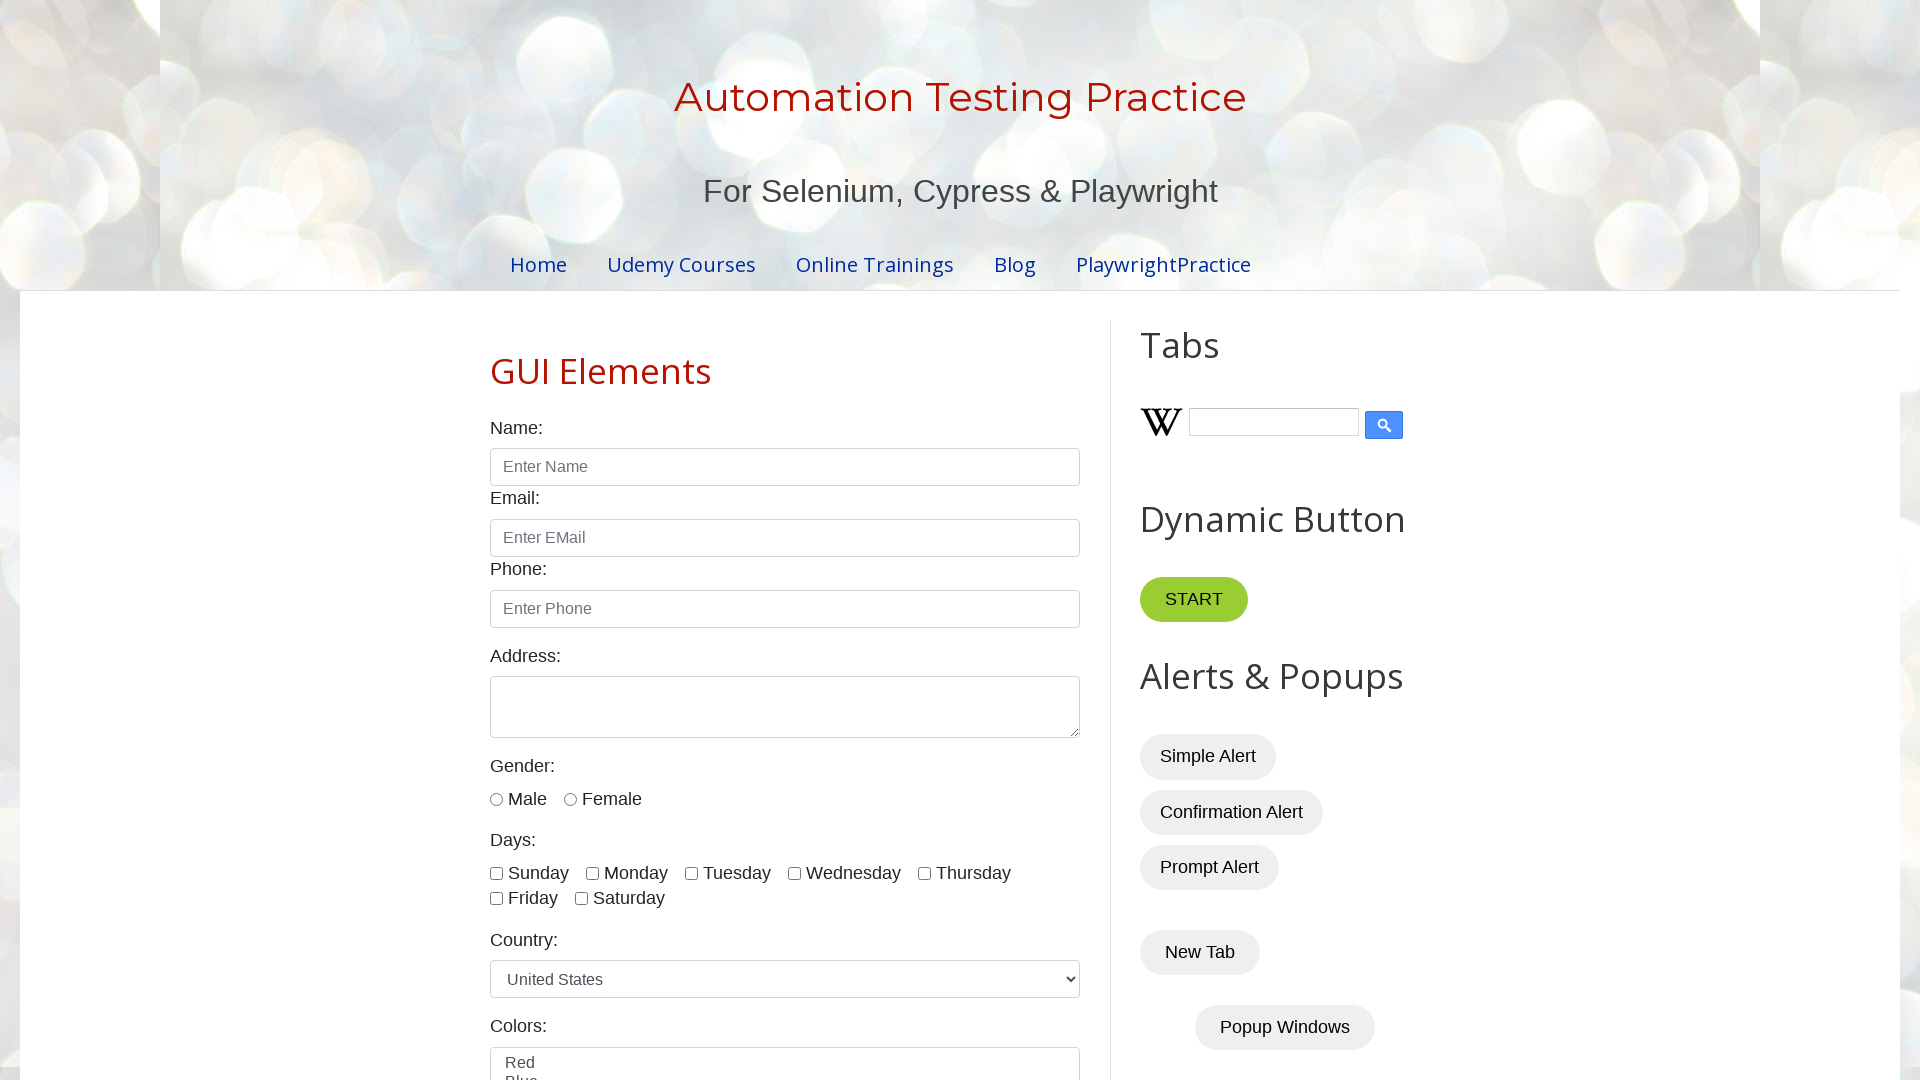

Test automation practice website loaded successfully
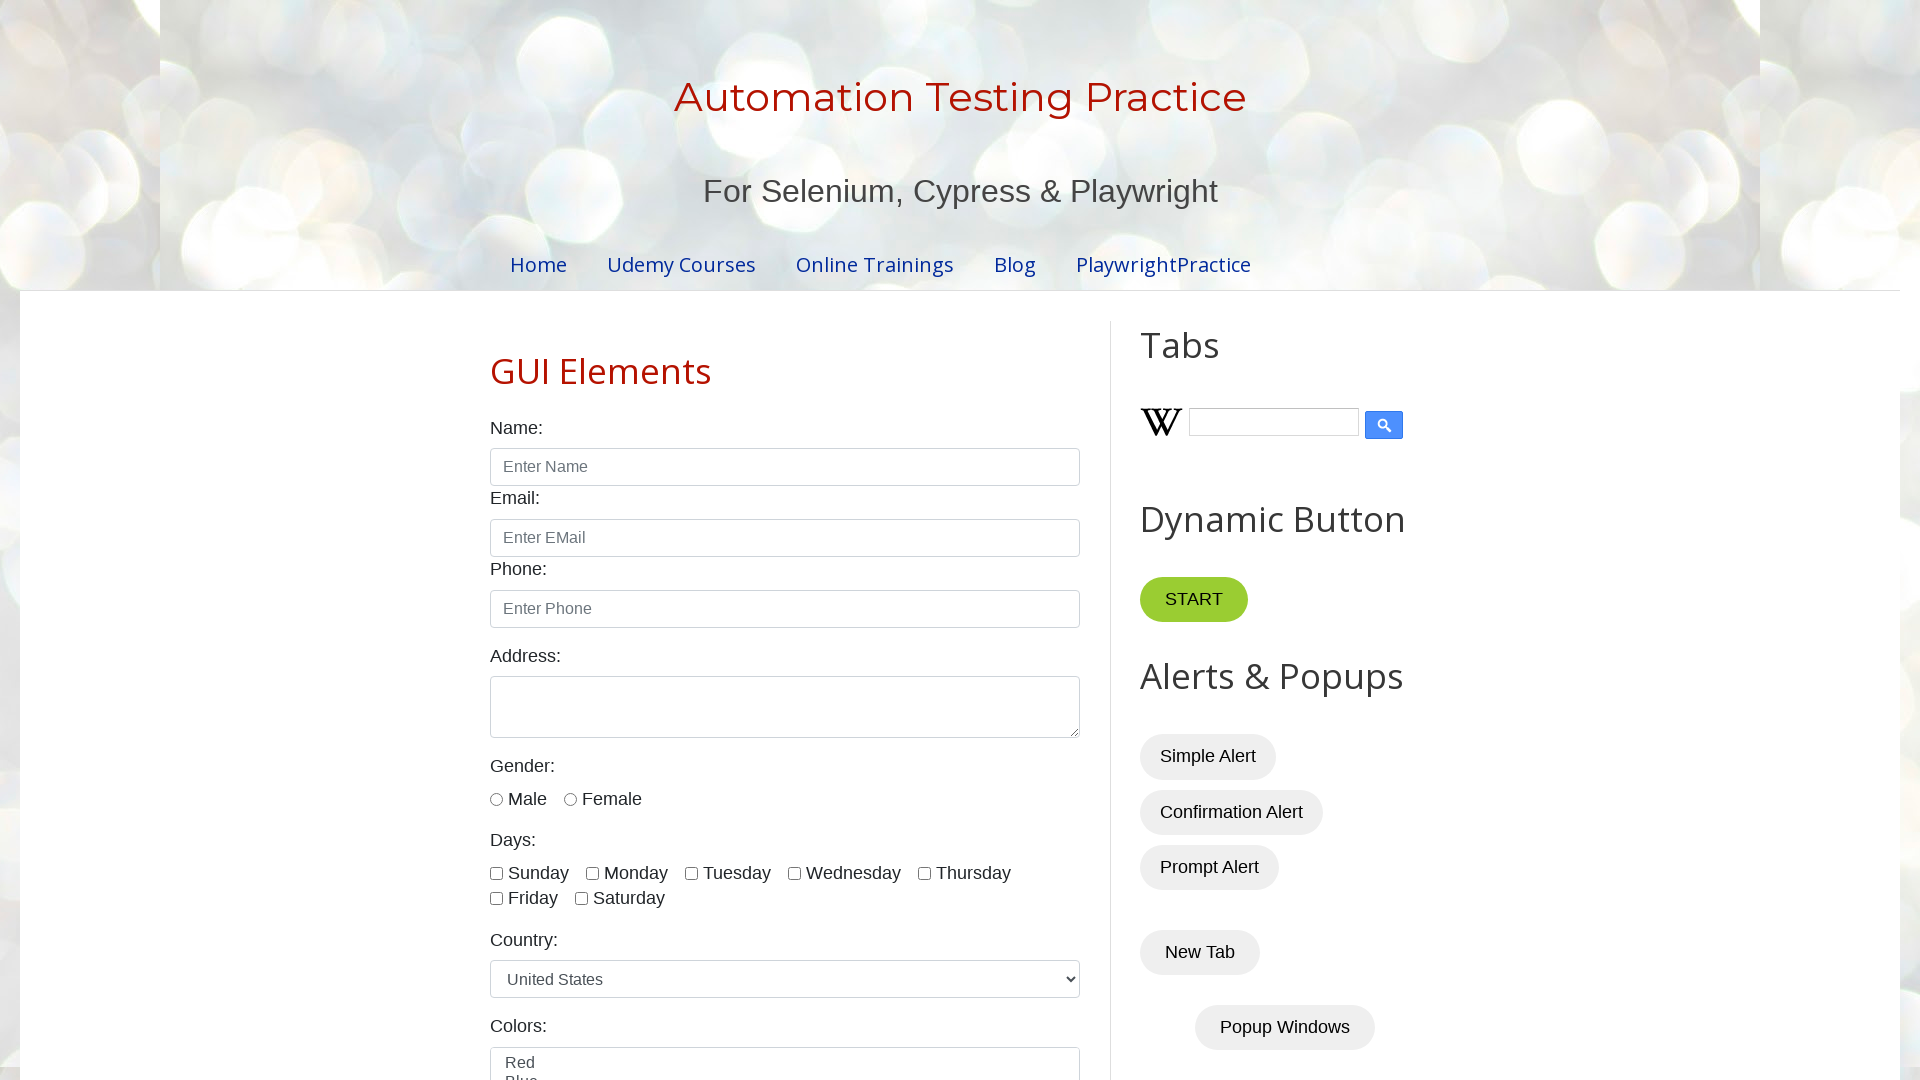

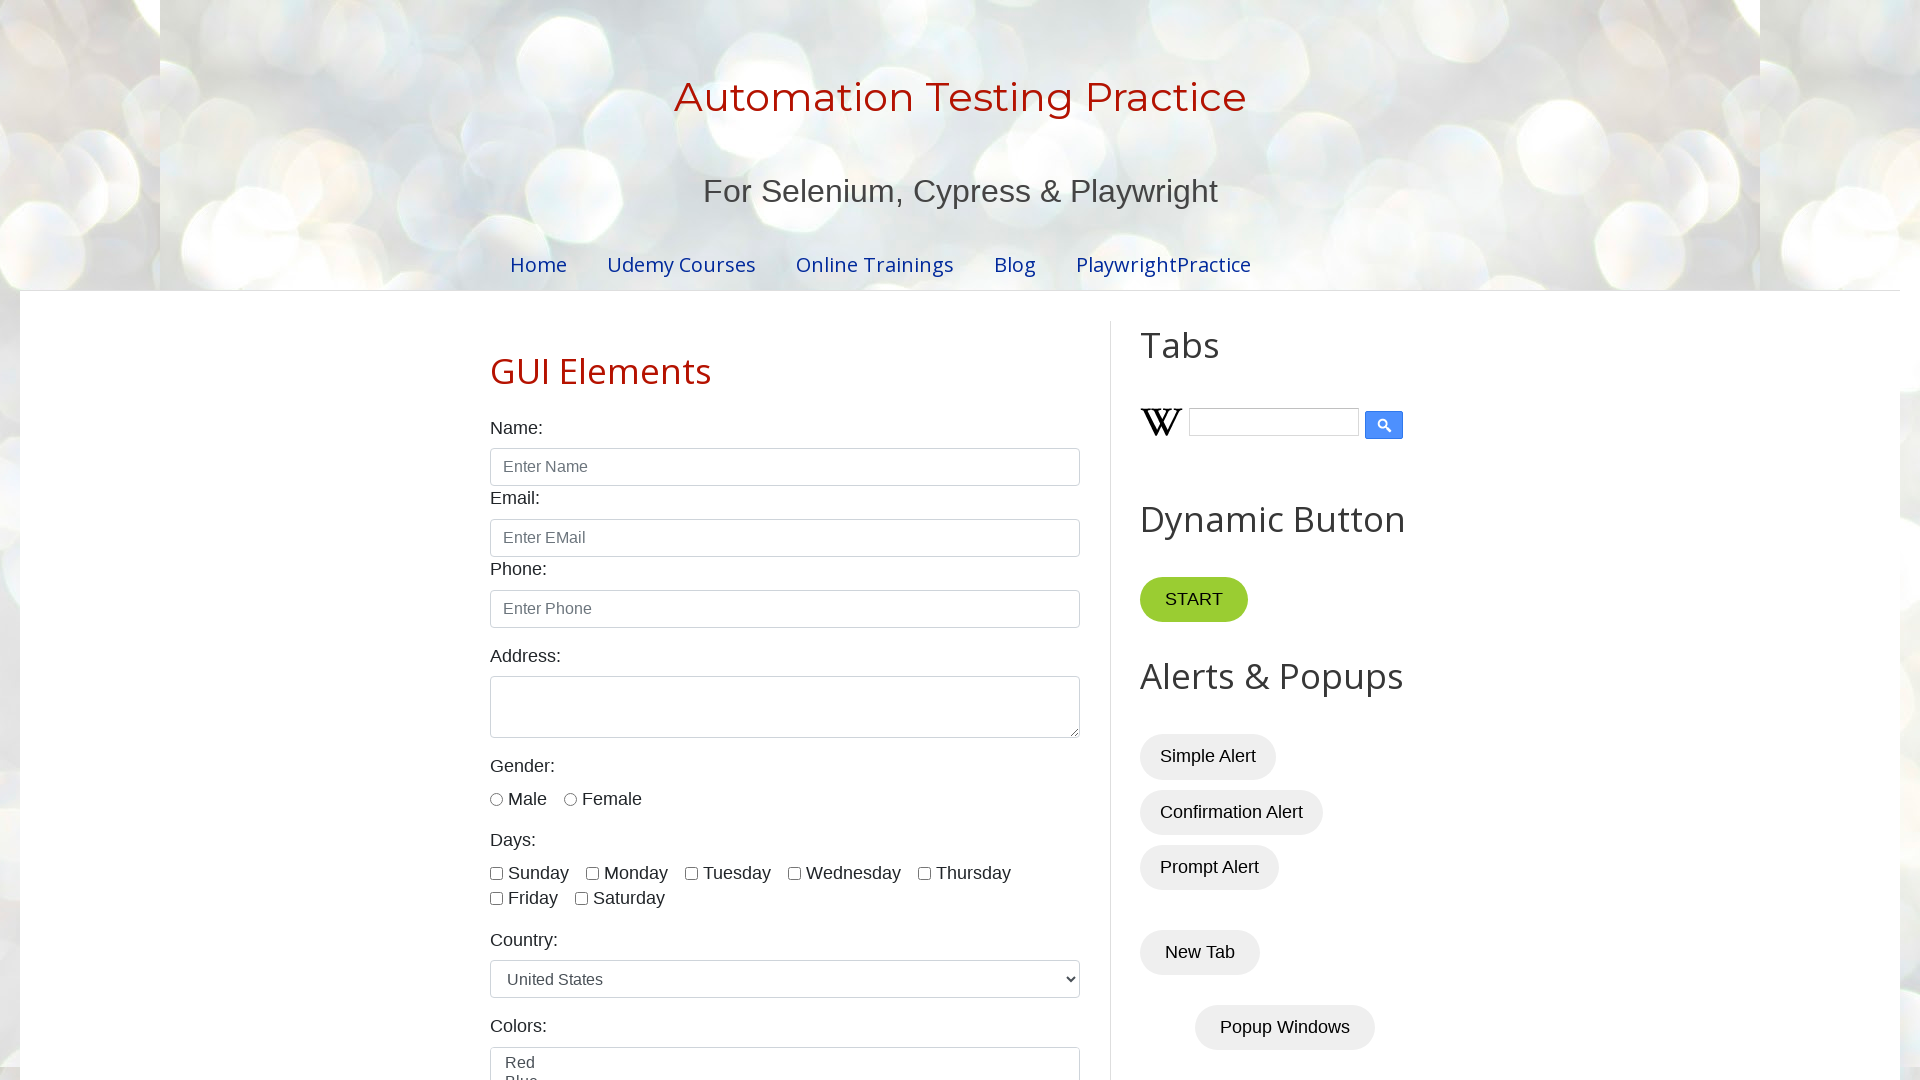